Tests that the Mercadix home page loads correctly by verifying the presence of form elements including the item input field, number of pages input, and submit button.

Starting URL: https://mercadix.maxcomperatore.com/

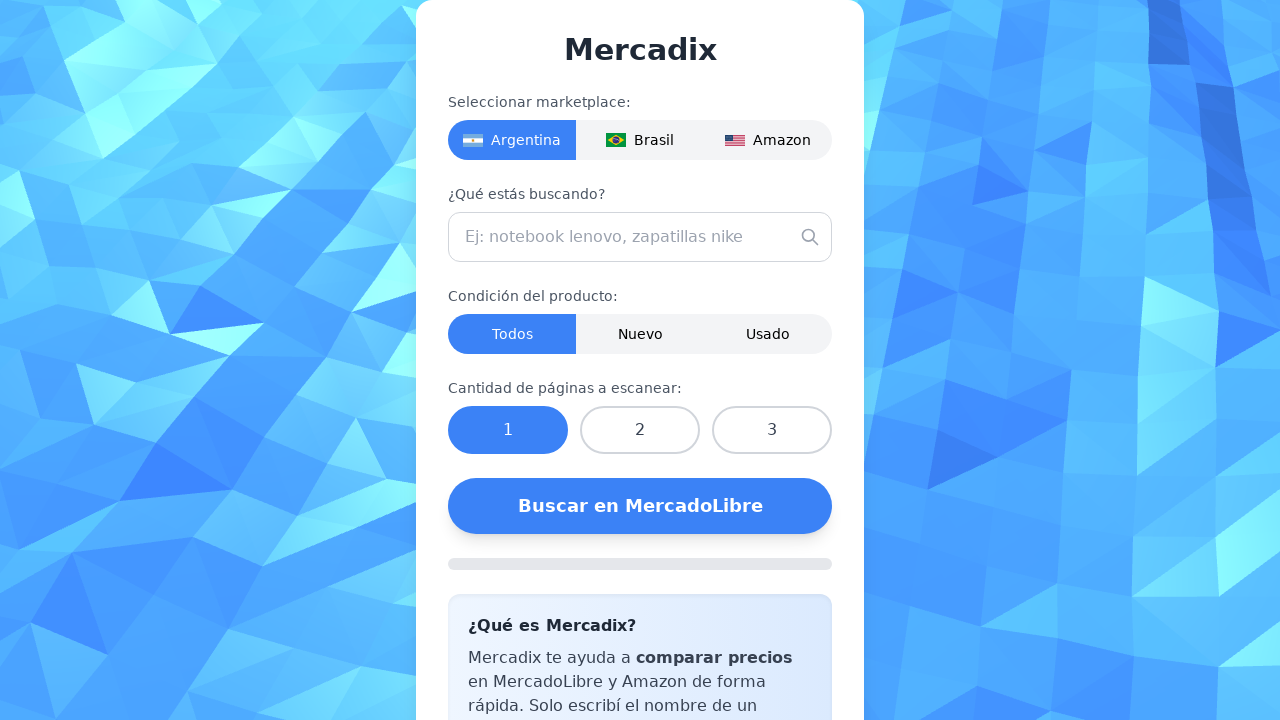

Clicked link to navigate to Product page (Lesson 2)
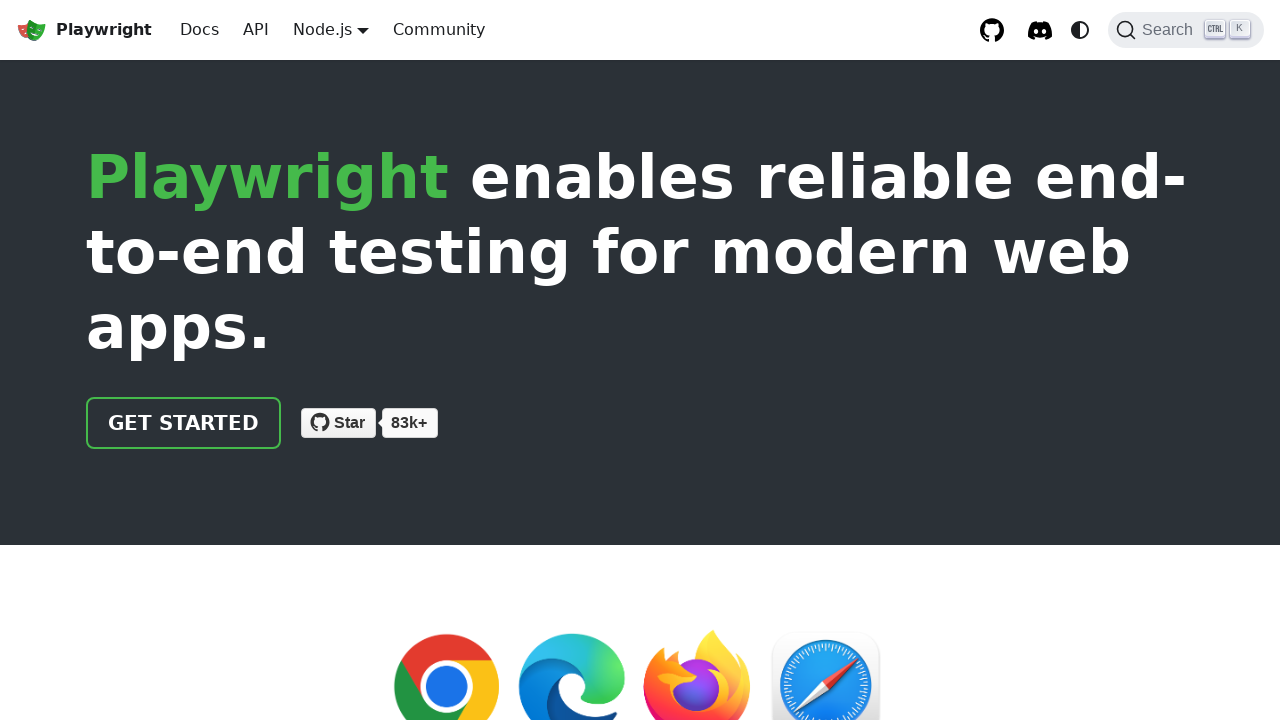

Added product 1 to cart (clicked 2 times)
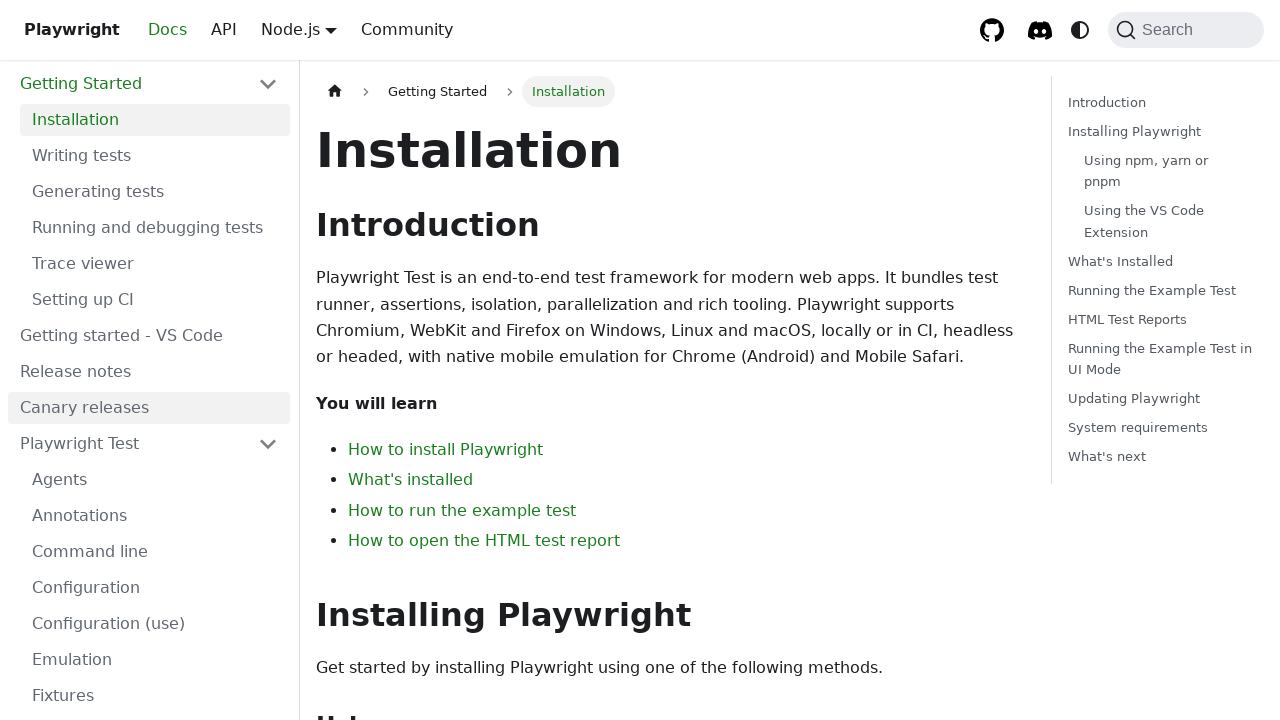

Added product 2 to cart (clicked 3 times)
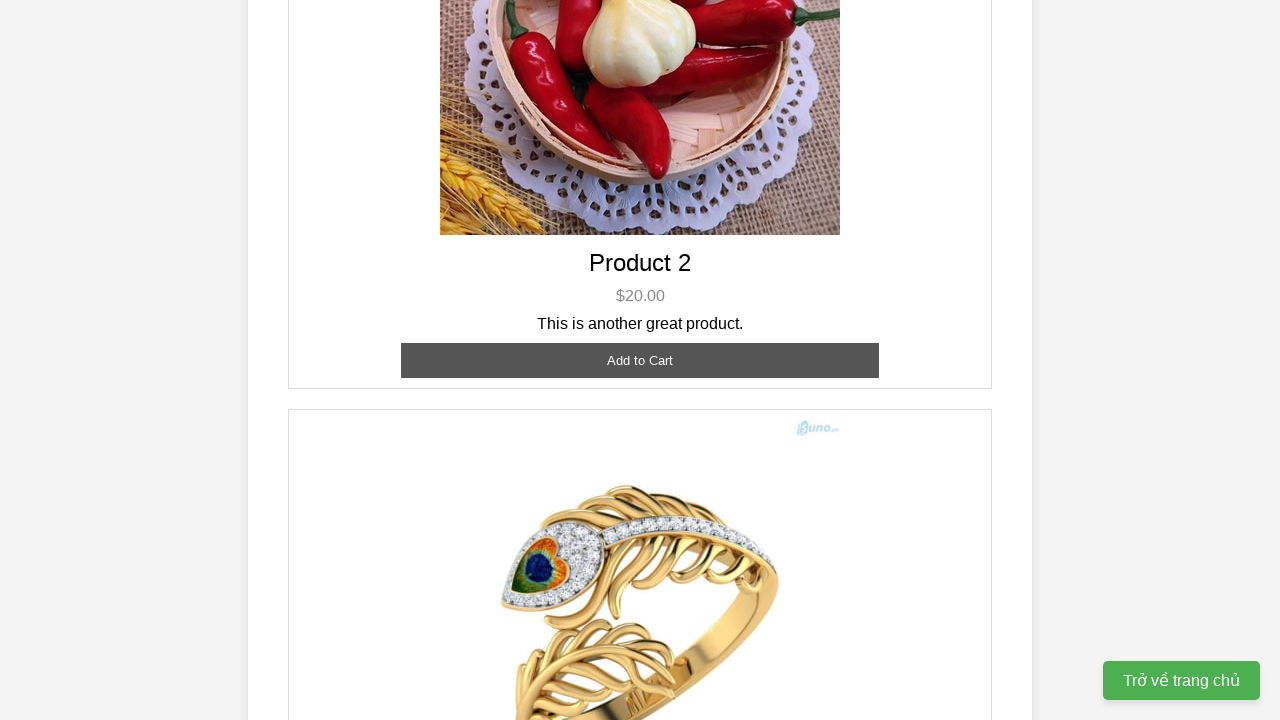

Added product 3 to cart (clicked 1 time)
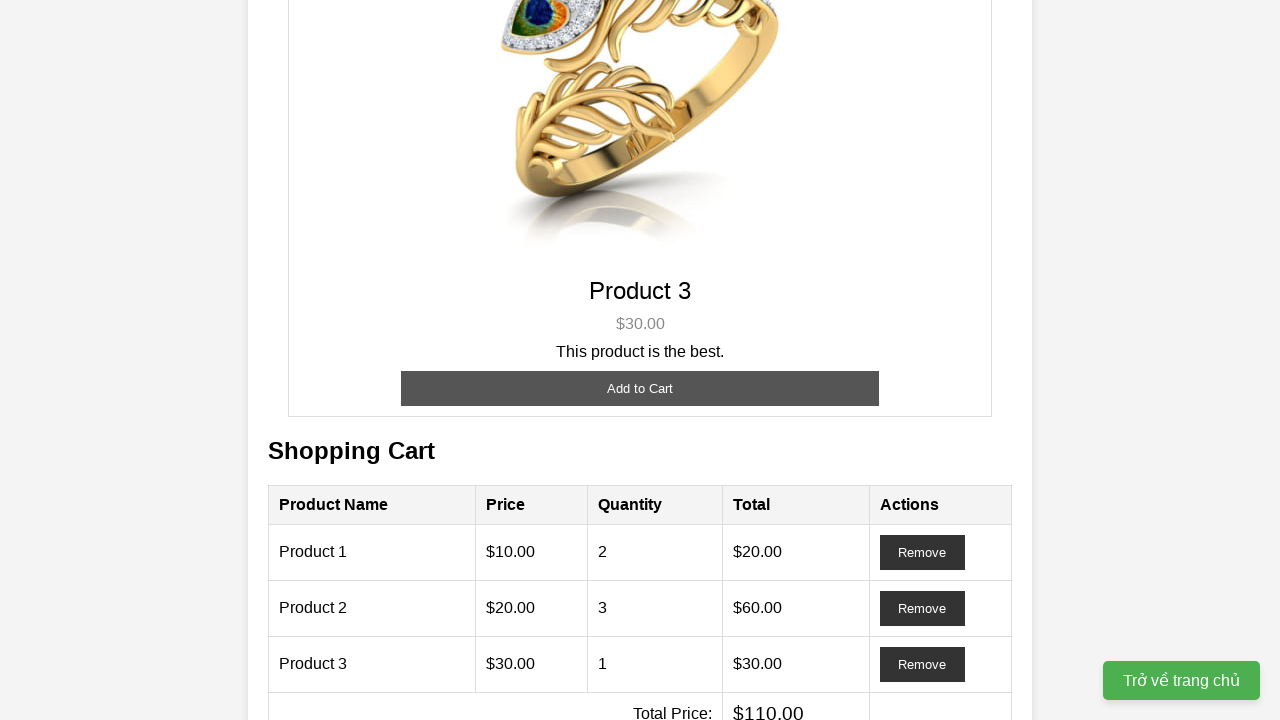

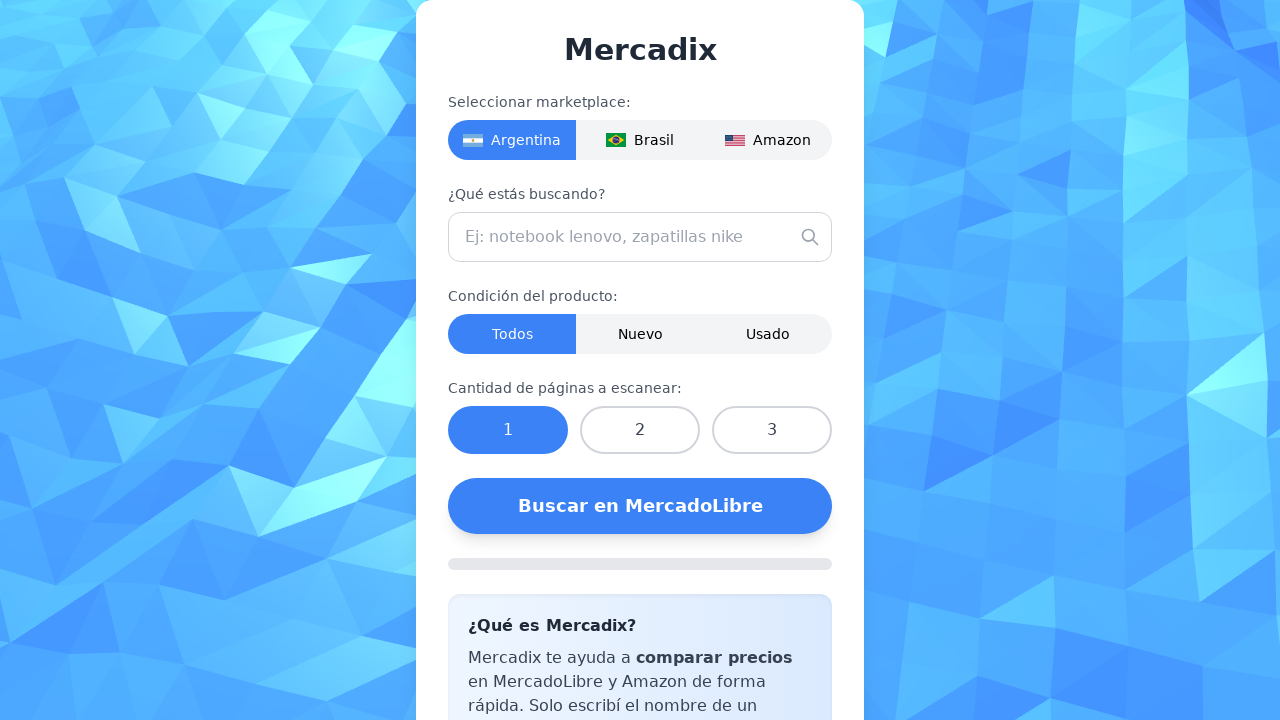